Navigates to the zlti.com homepage and verifies that anchor links are present on the page

Starting URL: http://www.zlti.com

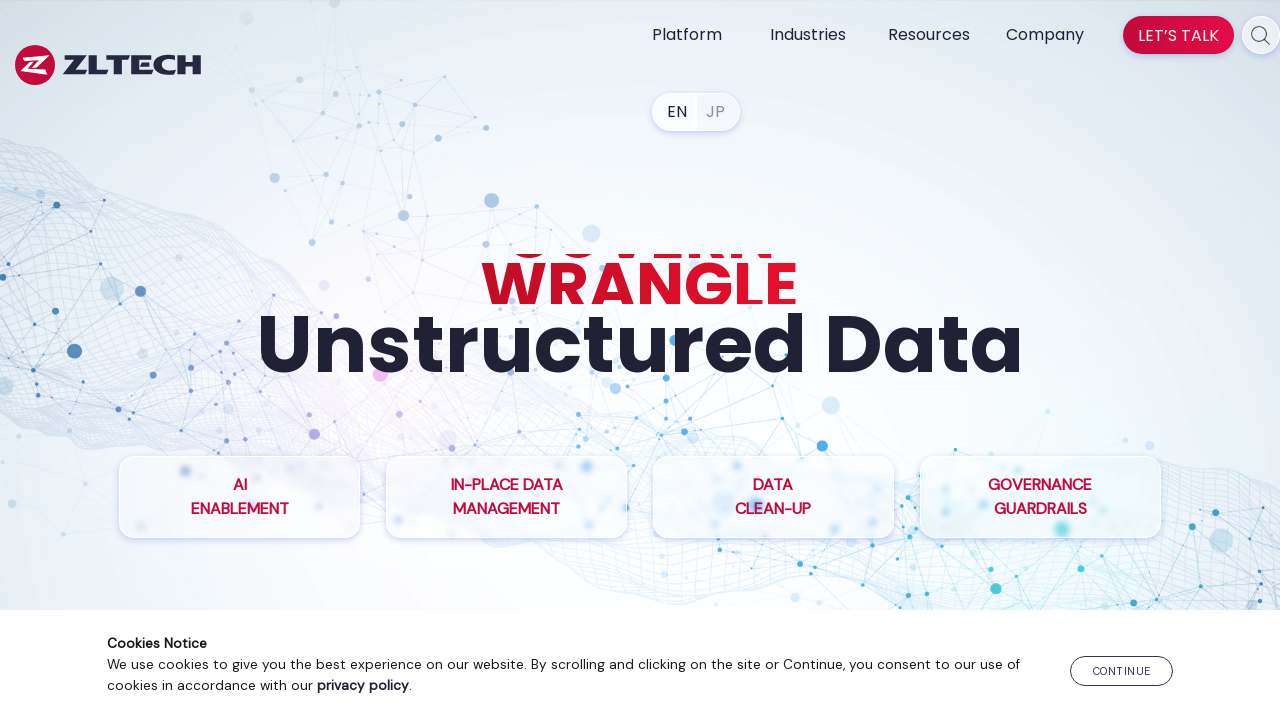

Navigated to zlti.com homepage
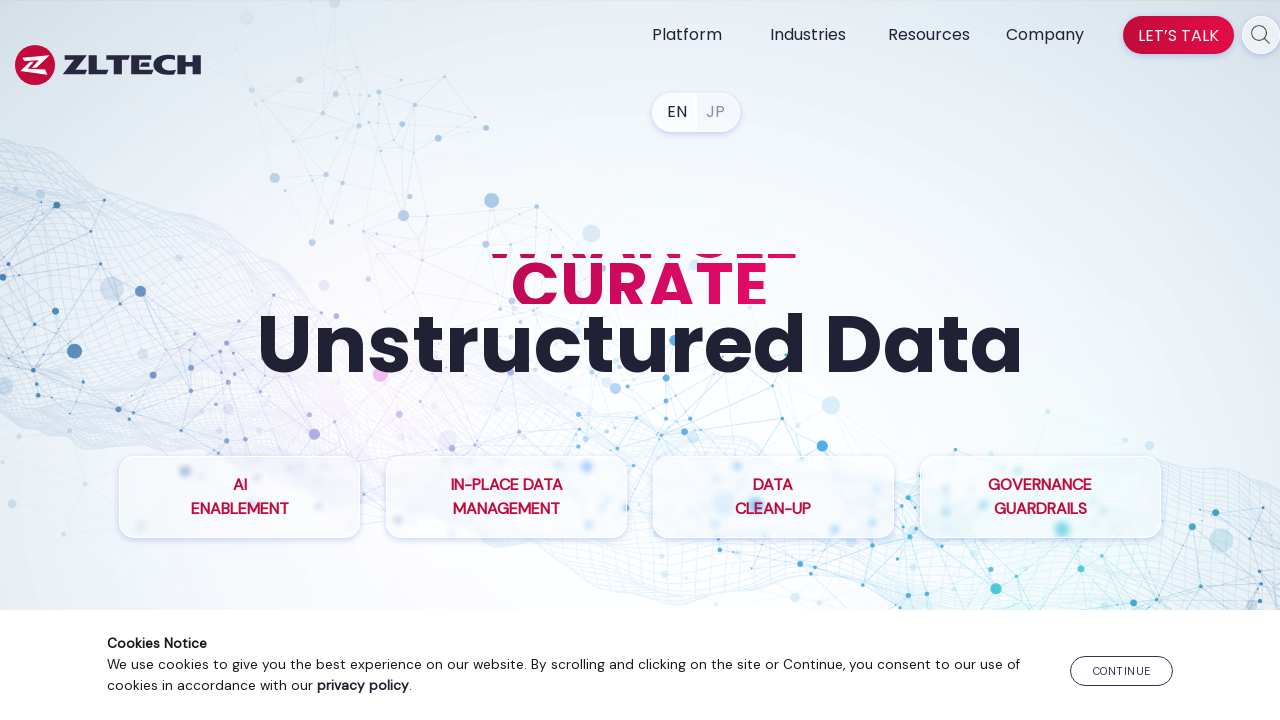

Waited for anchor links to load
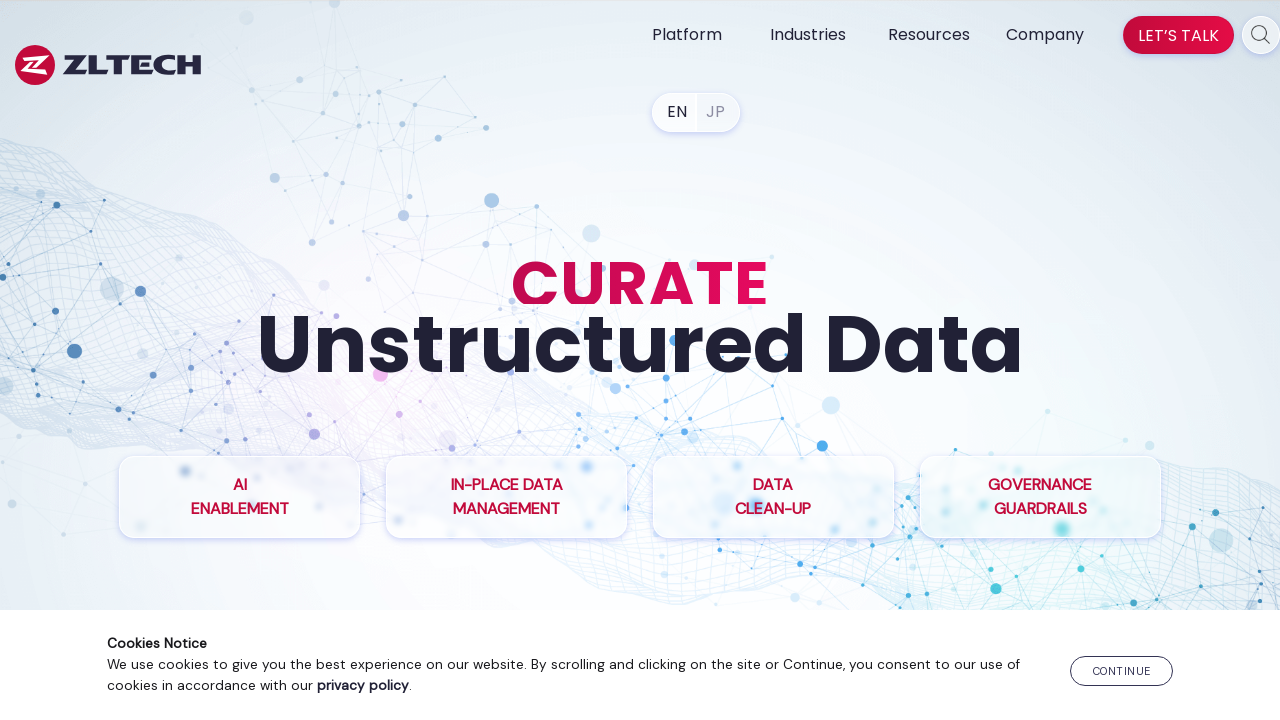

Found 79 anchor links on the page
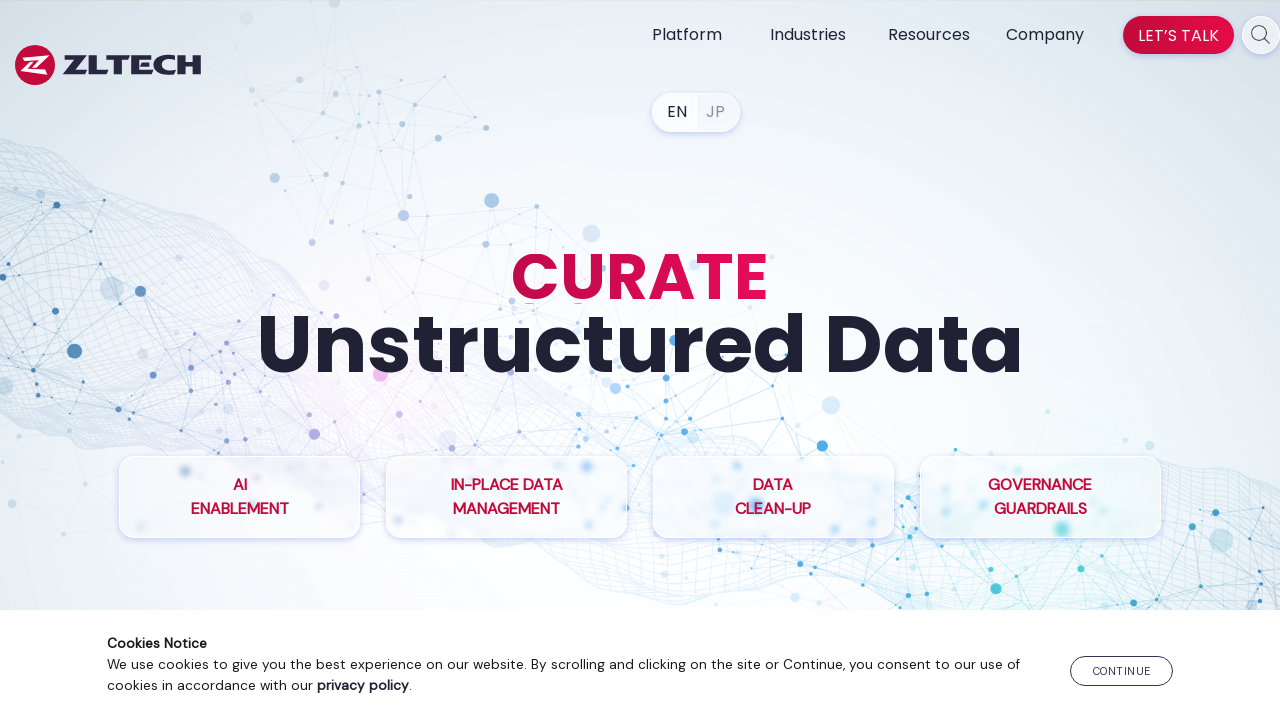

Verified that anchor links are present on the page
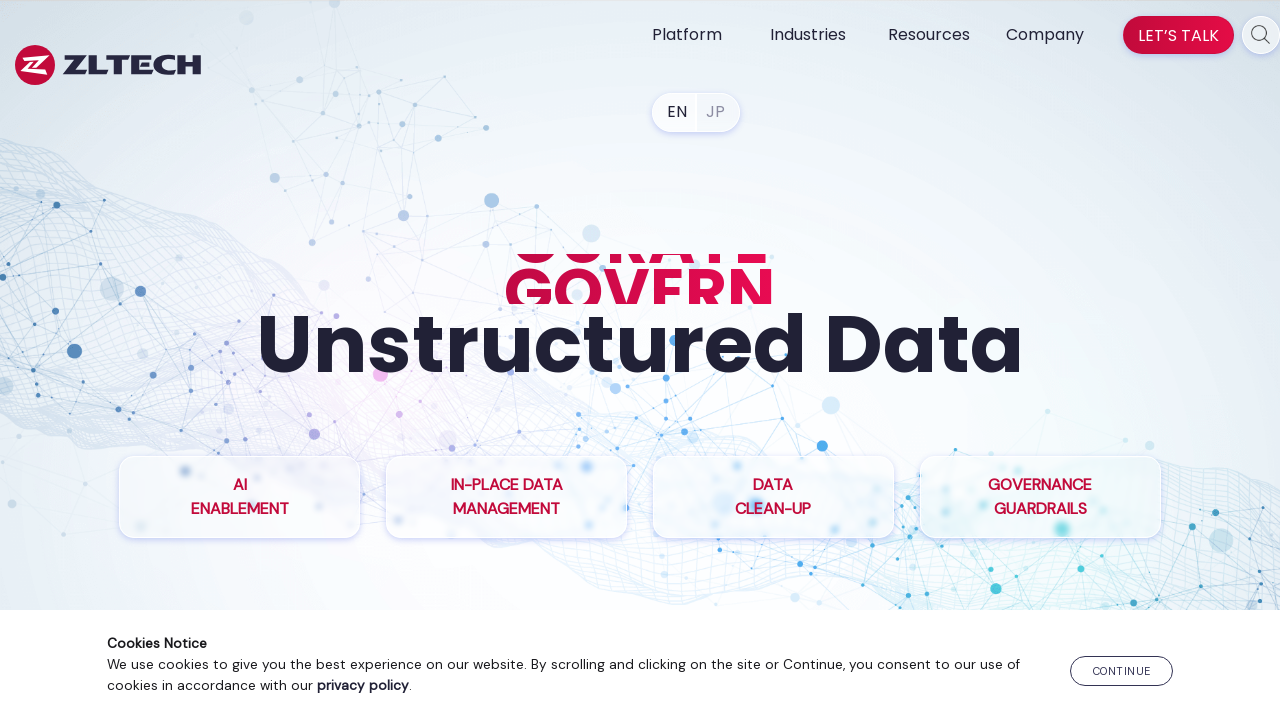

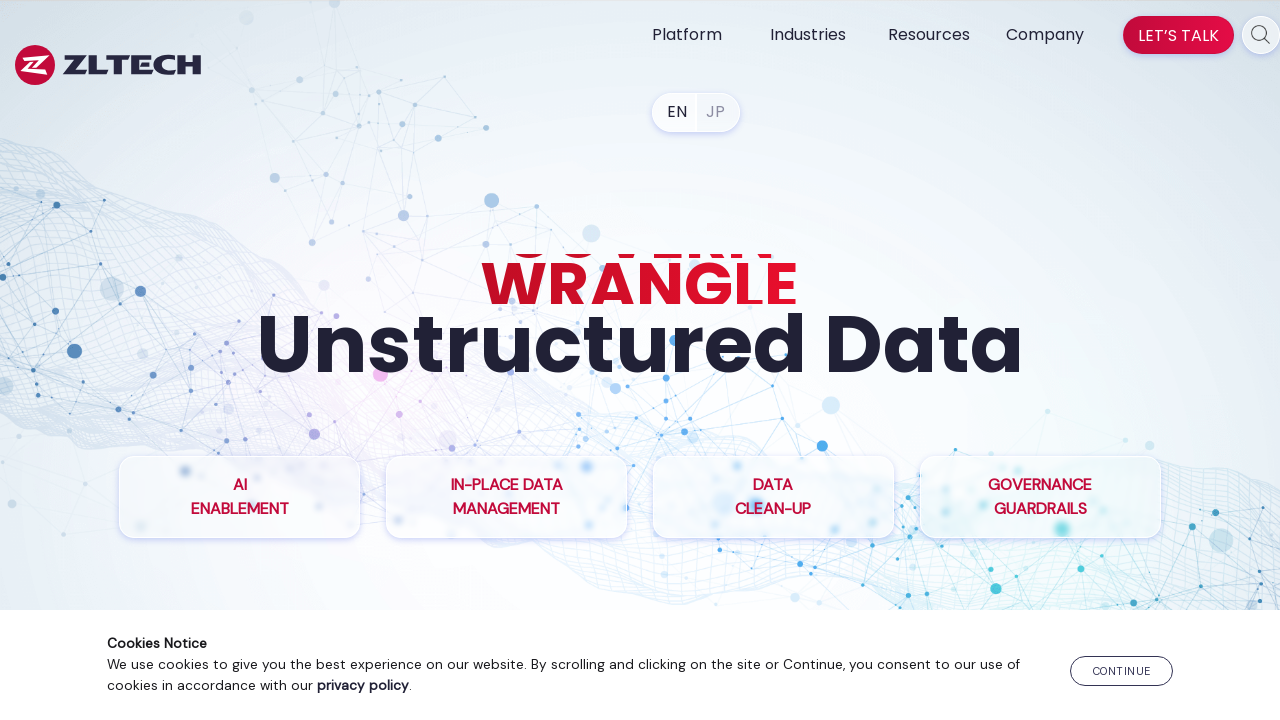